Tests a basic HTML form by filling in username and comments fields, checking a checkbox, submitting the form, and verifying the results page displays the submitted data.

Starting URL: https://testpages.eviltester.com/styled/basic-html-form-test.html

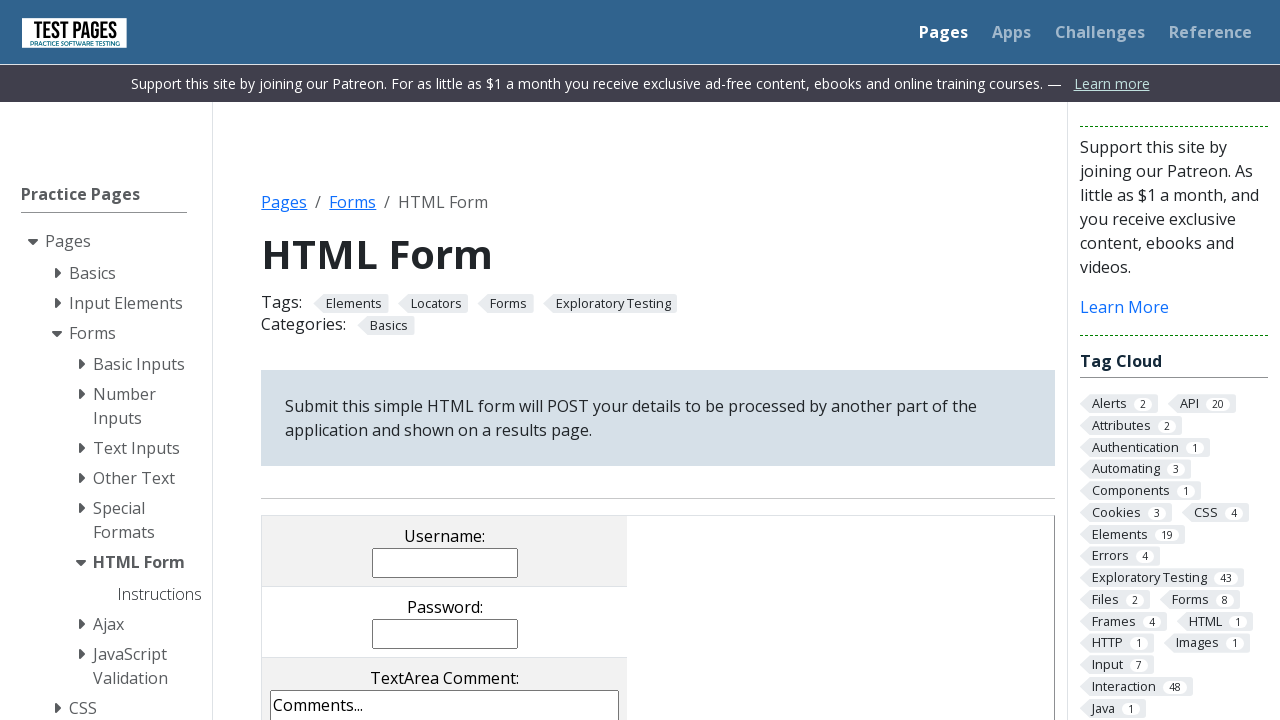

Filled username field with 'JohnDoe123' on input[name='username']
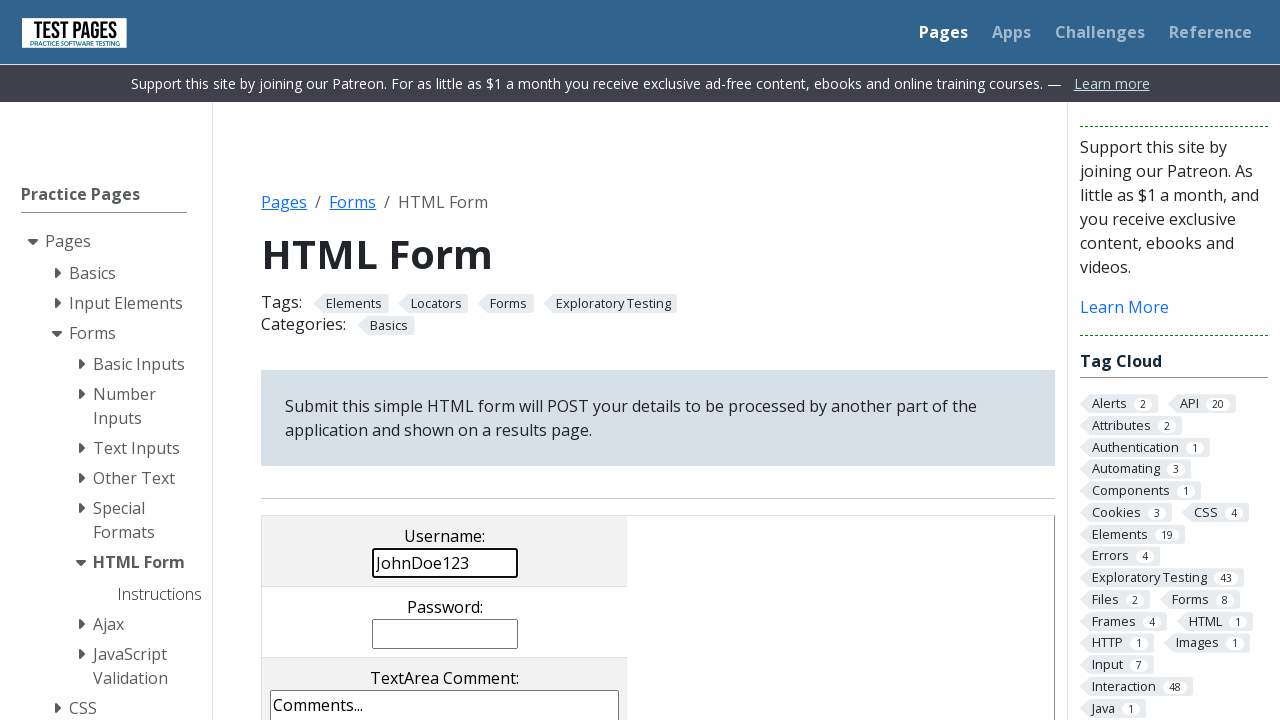

Filled comments field with test comment on textarea[name='comments']
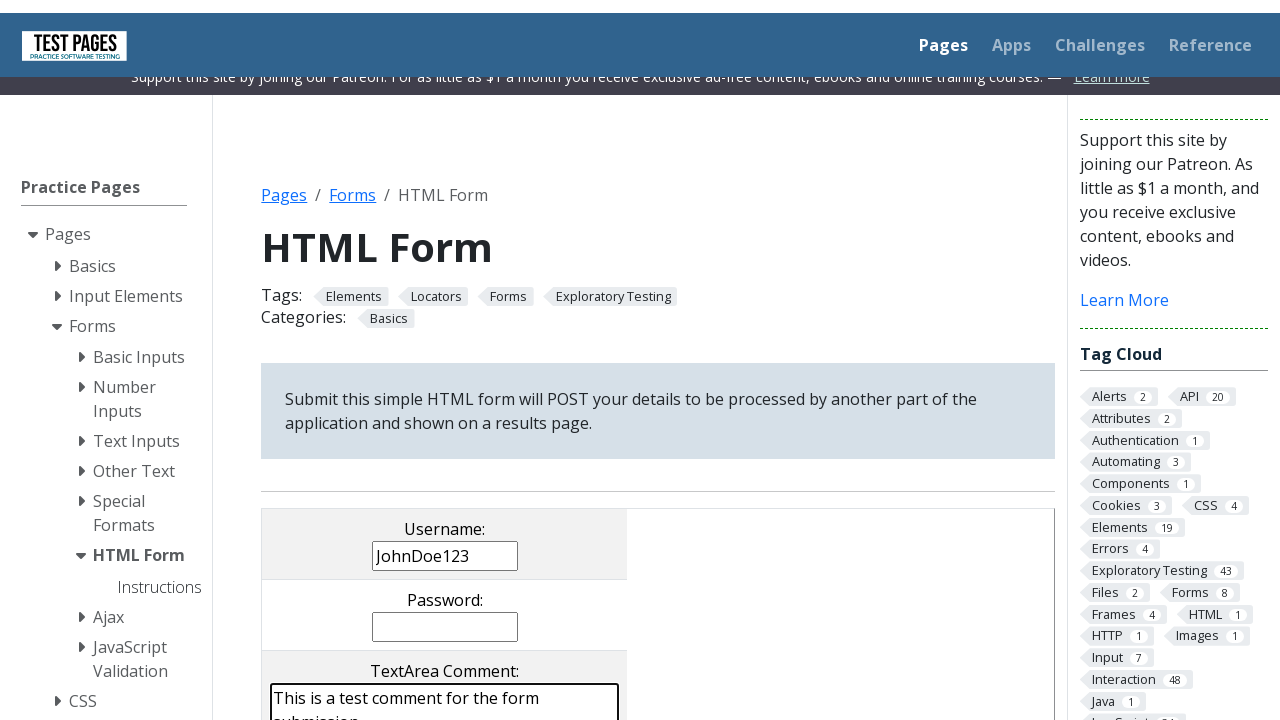

Checked the checkbox with value 'cb1' at (299, 360) on input[type='checkbox'][value='cb1']
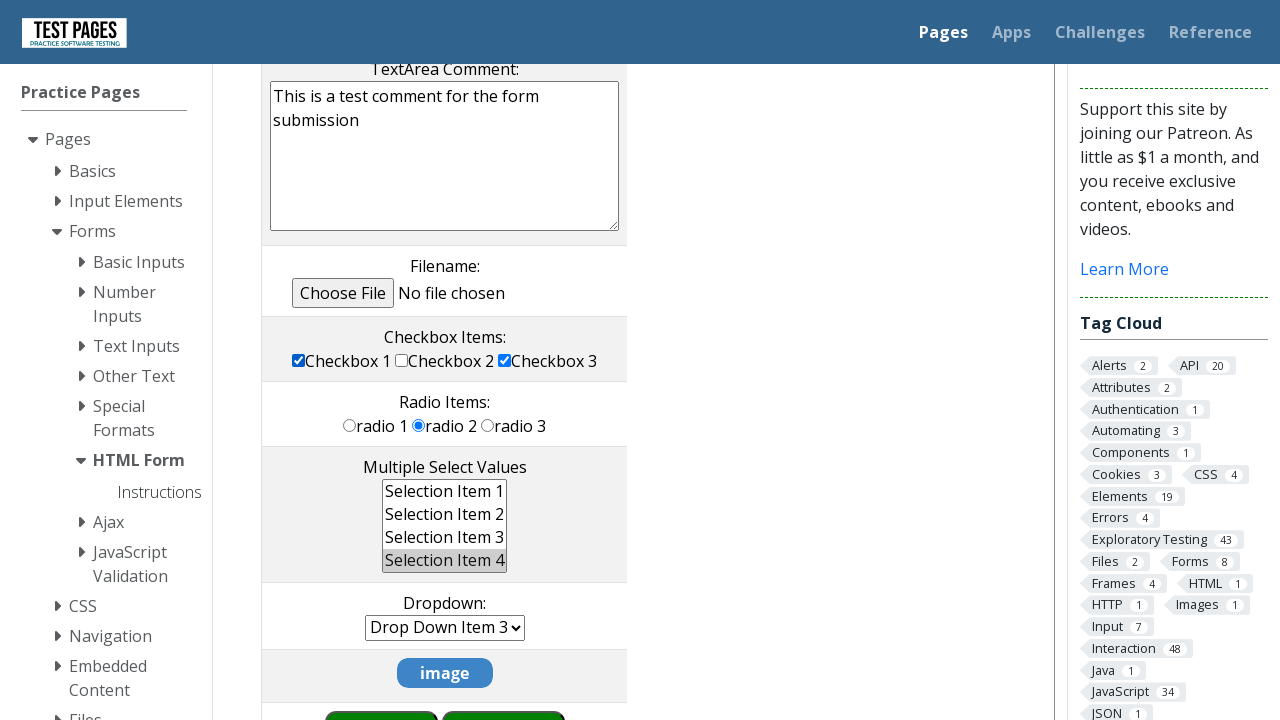

Clicked submit button to submit the form at (504, 690) on input[type='submit']
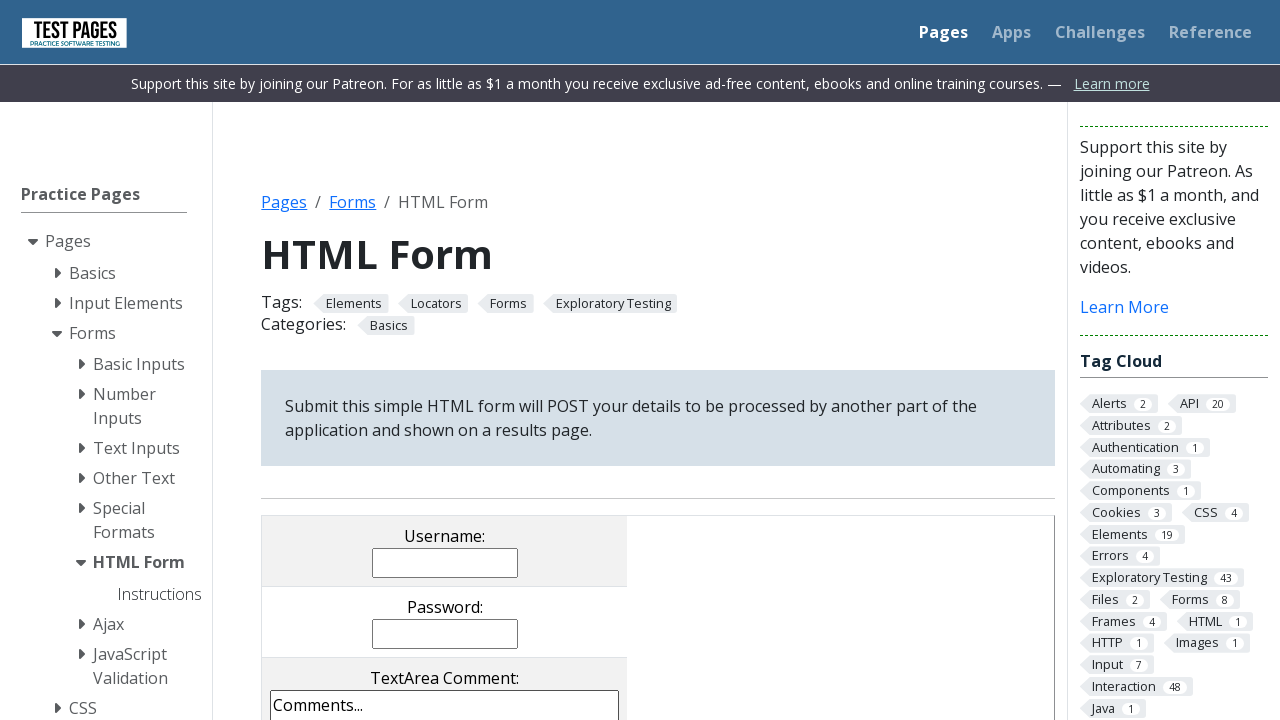

Form results section loaded and visible
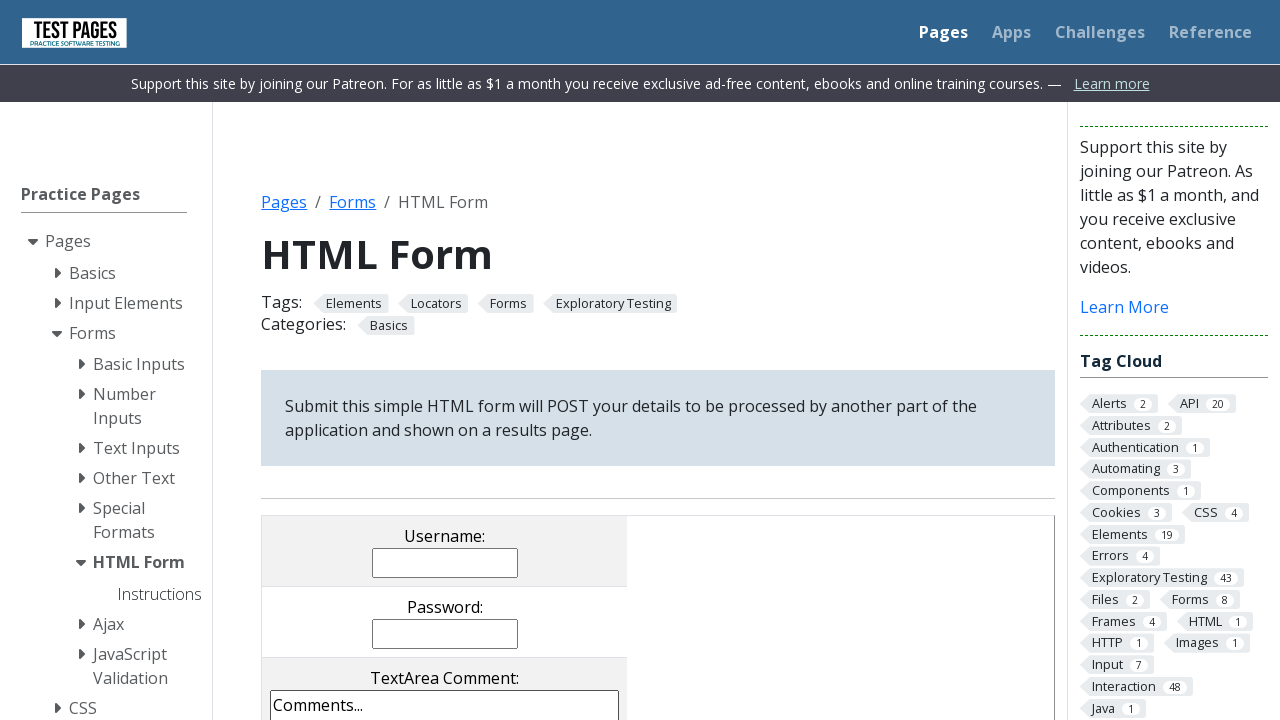

Verified username 'JohnDoe123' appears in results
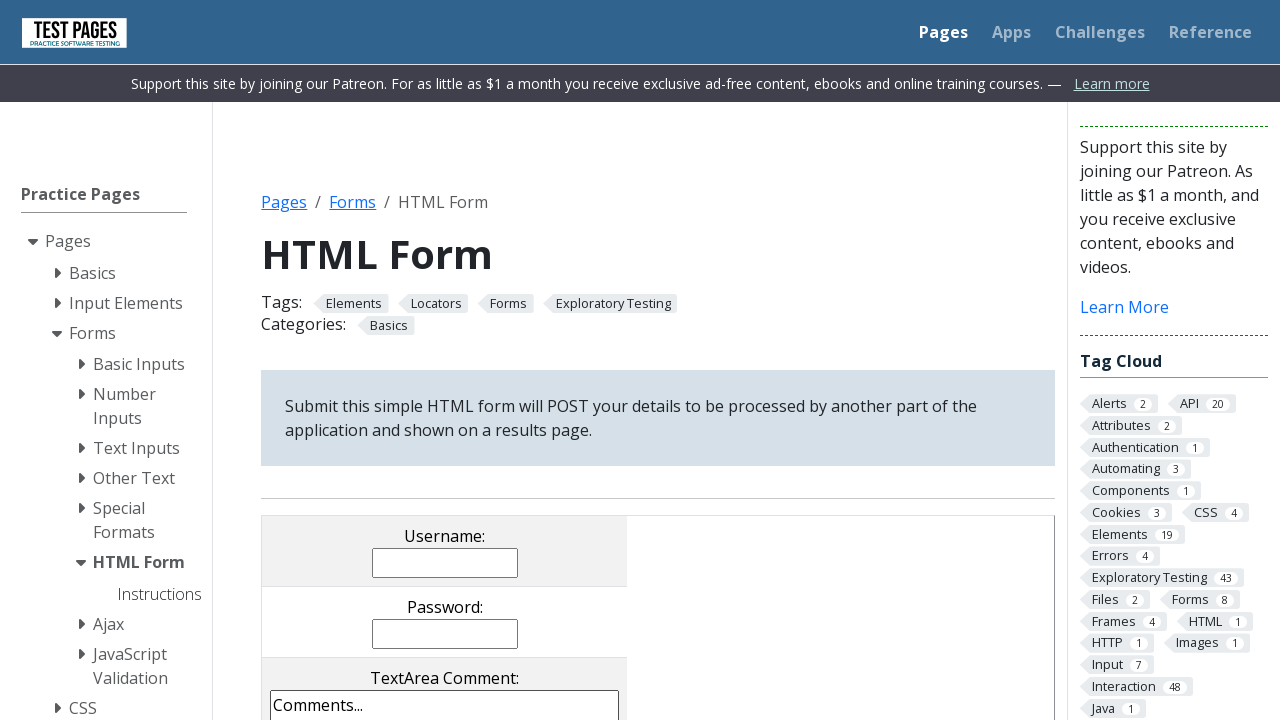

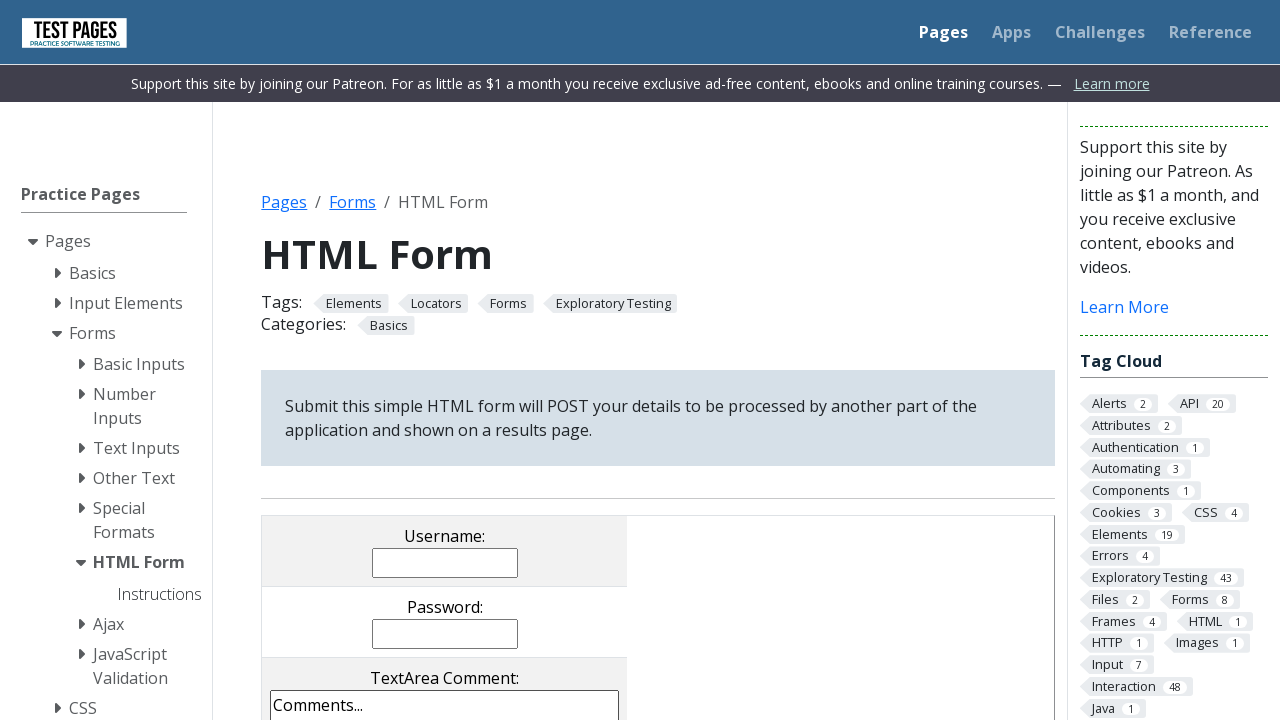